Tests alert handling functionality by switching to an iframe, triggering a prompt alert, entering text, and verifying the result

Starting URL: https://www.w3schools.com/jsref/tryit.asp?filename=tryjsref_prompt

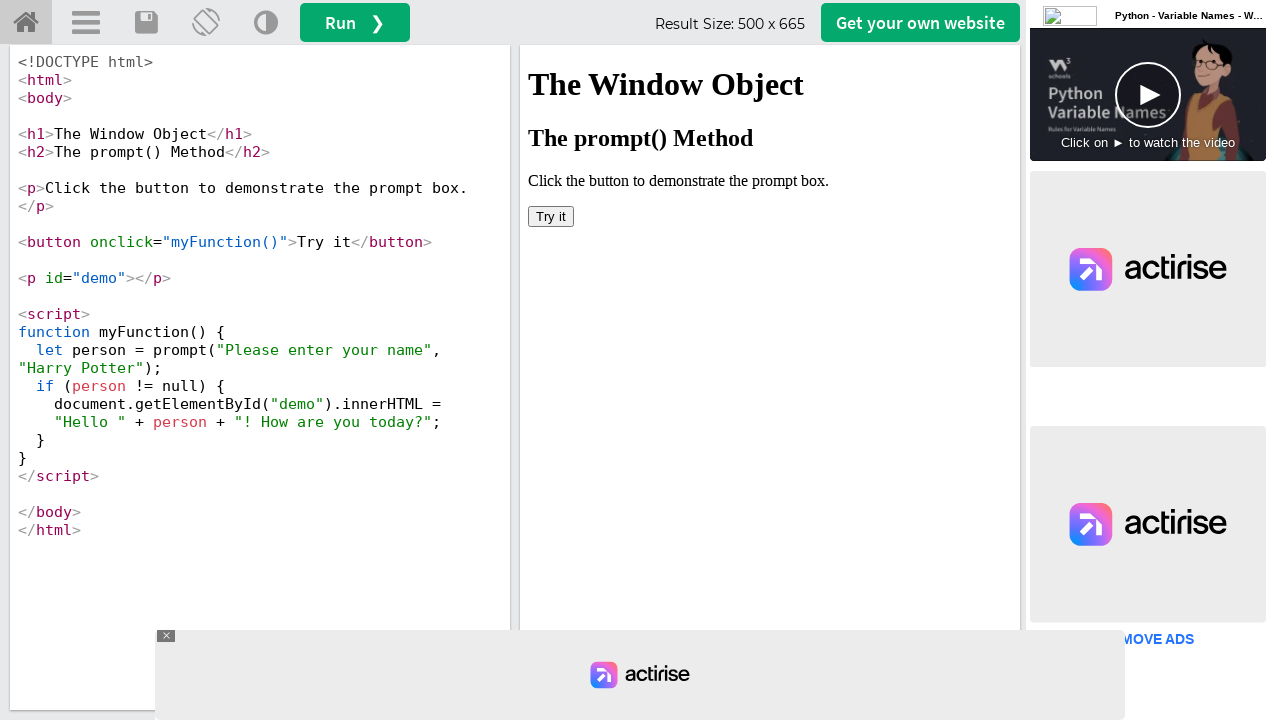

Waited 5 seconds for iframe to load
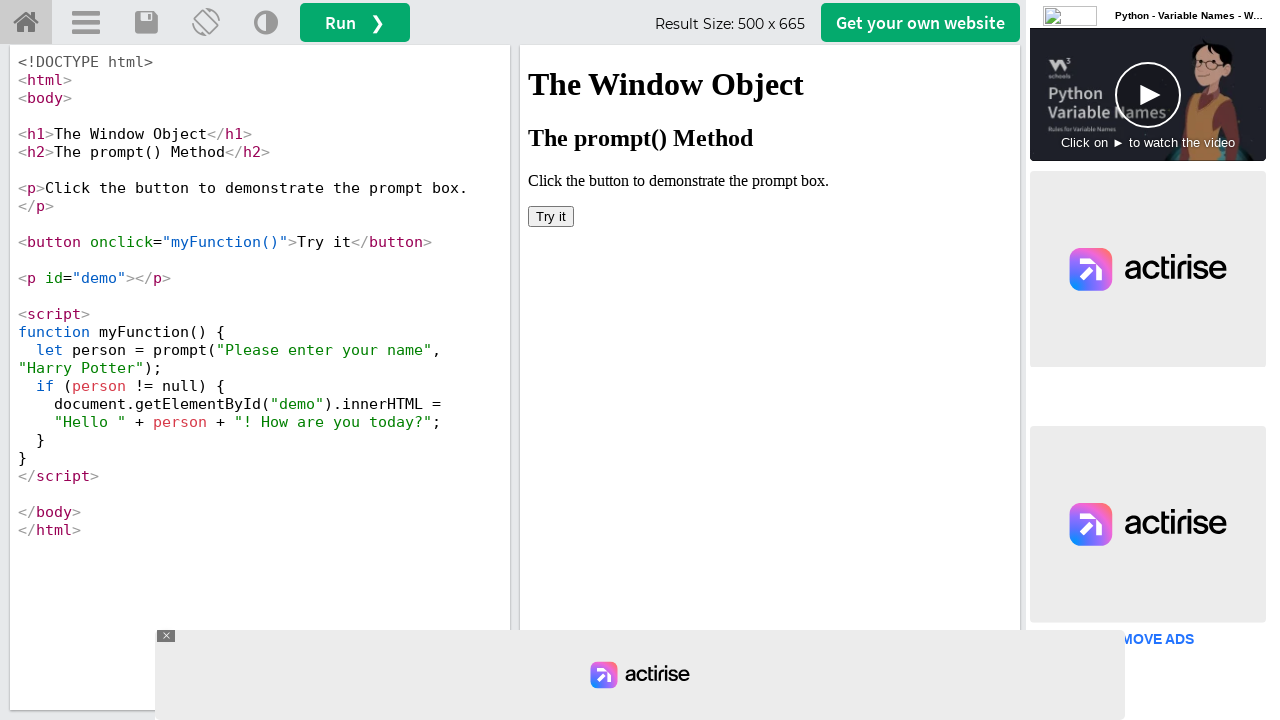

Located iframe with id 'iframeResult'
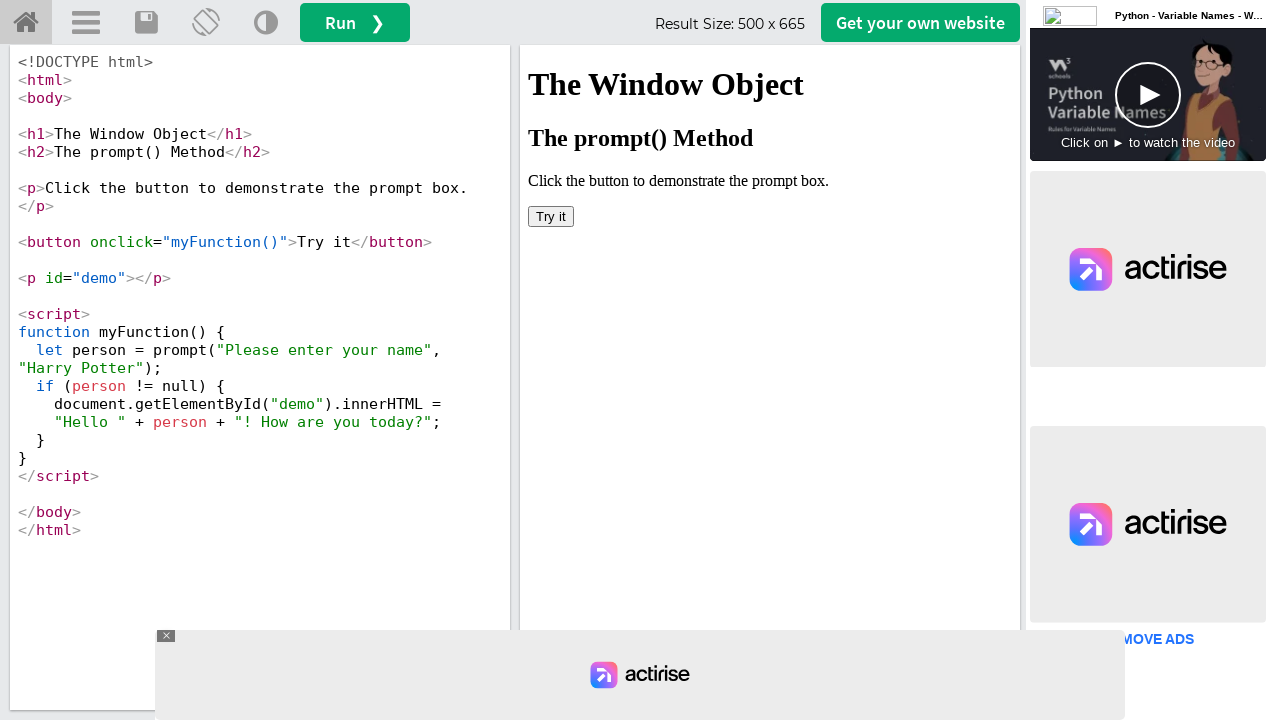

Clicked 'Try it' button to trigger prompt alert at (551, 216) on #iframeResult >> internal:control=enter-frame >> xpath=//button[text()='Try it']
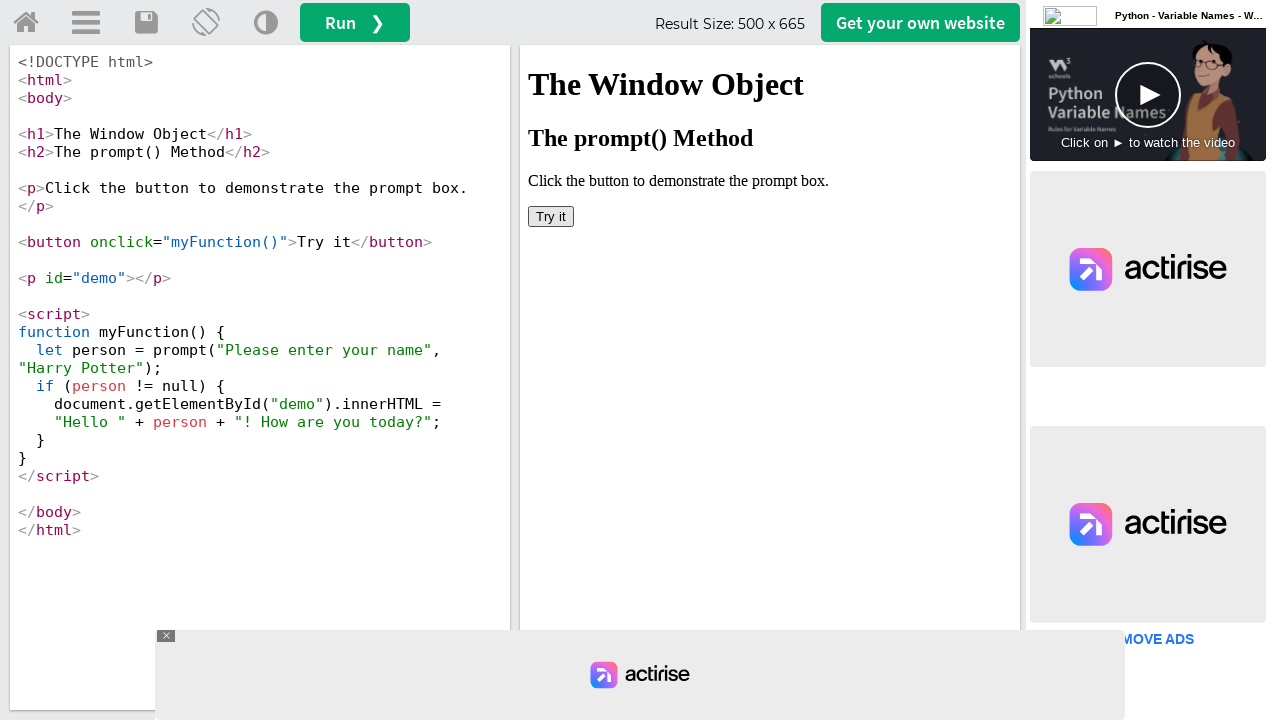

Set up dialog handler to accept prompt with 'Ganesh'
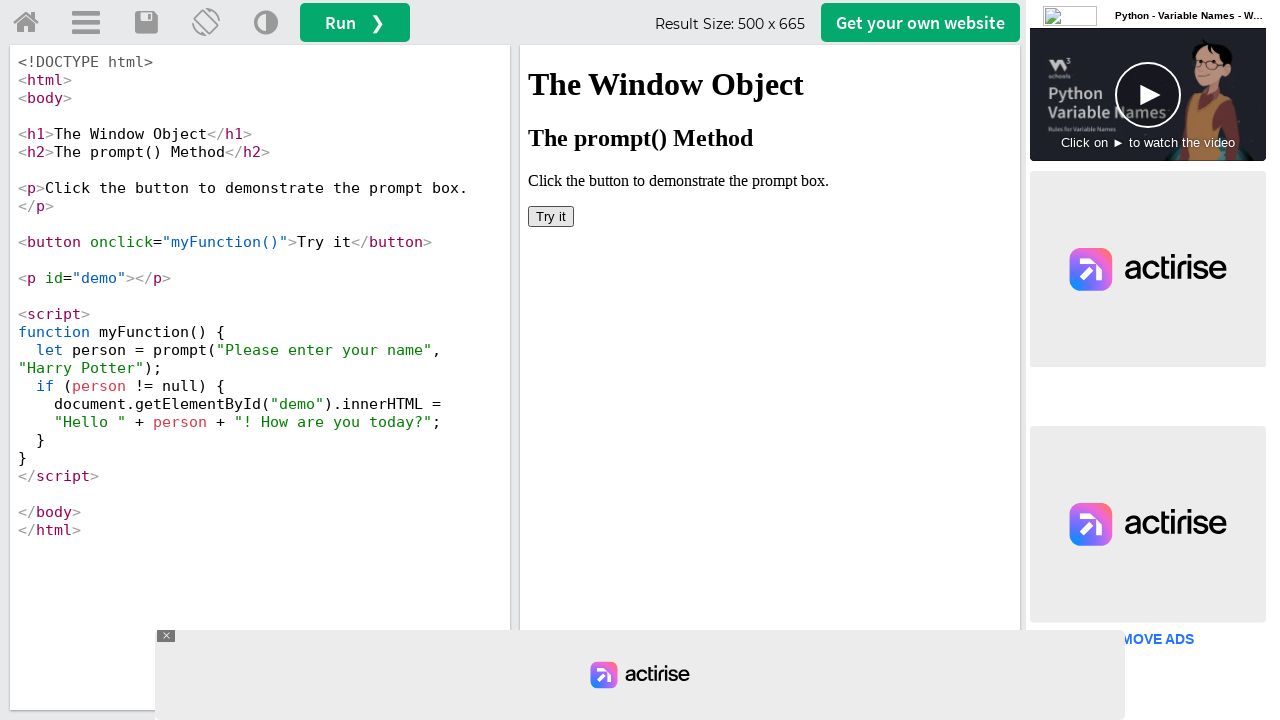

Retrieved demo paragraph text to verify result
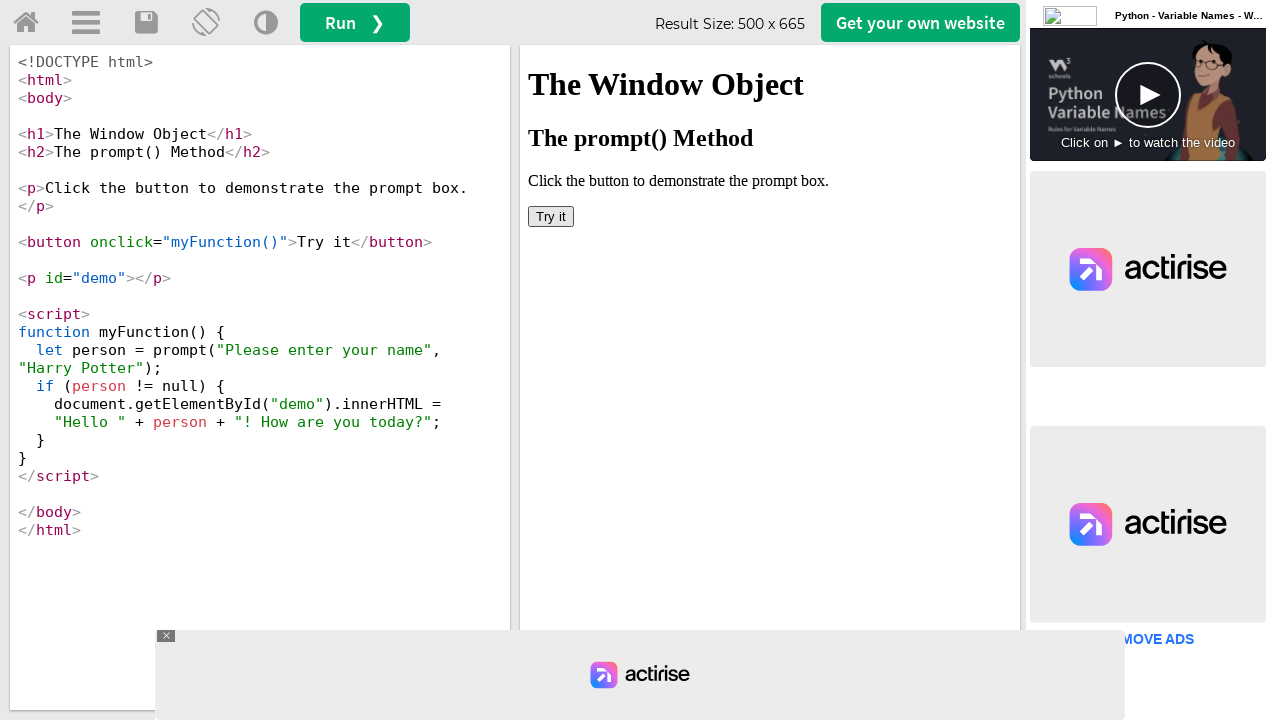

Verification failed: 'Ganesh' not found in result - 
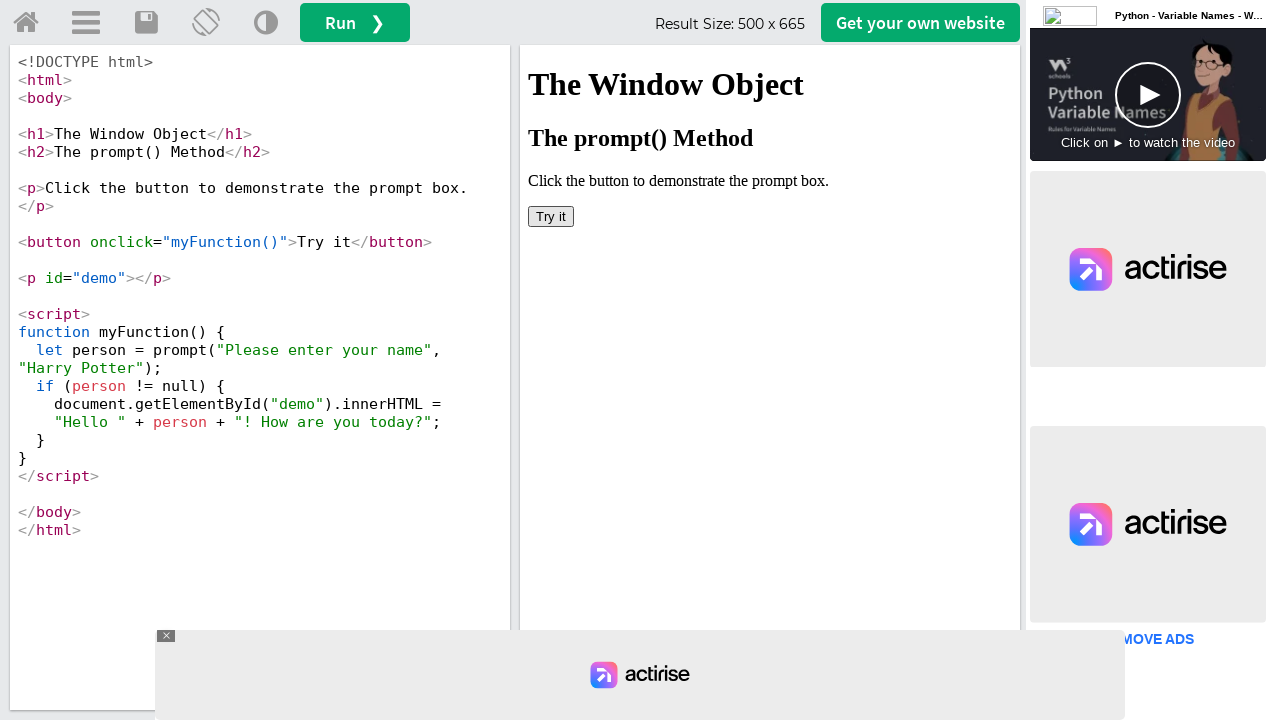

Waited 1 second before clicking home button
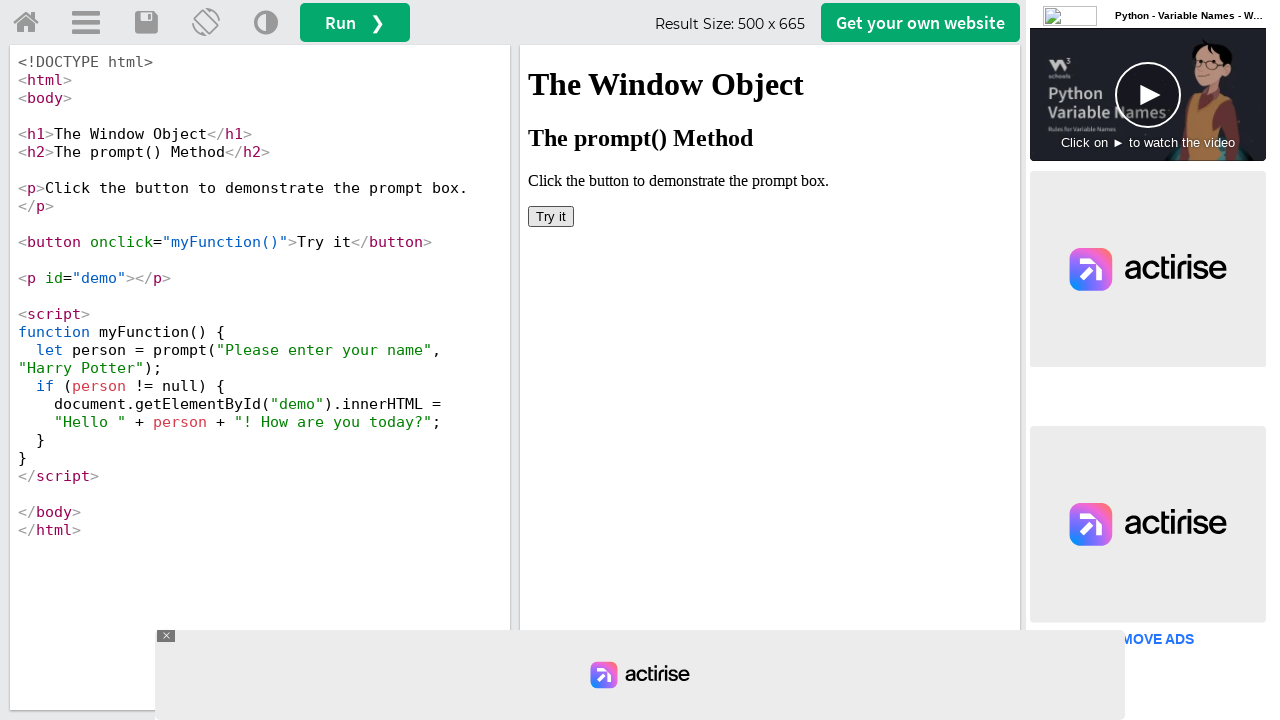

Clicked home button at (26, 23) on #tryhome
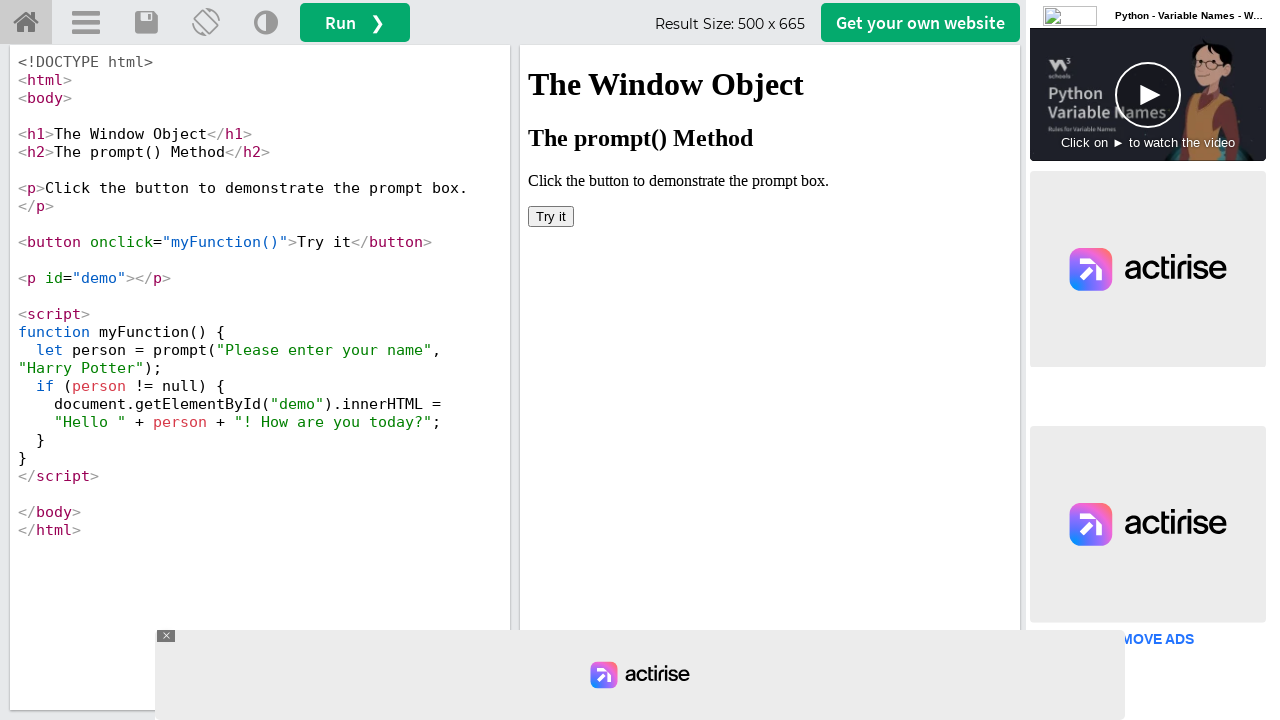

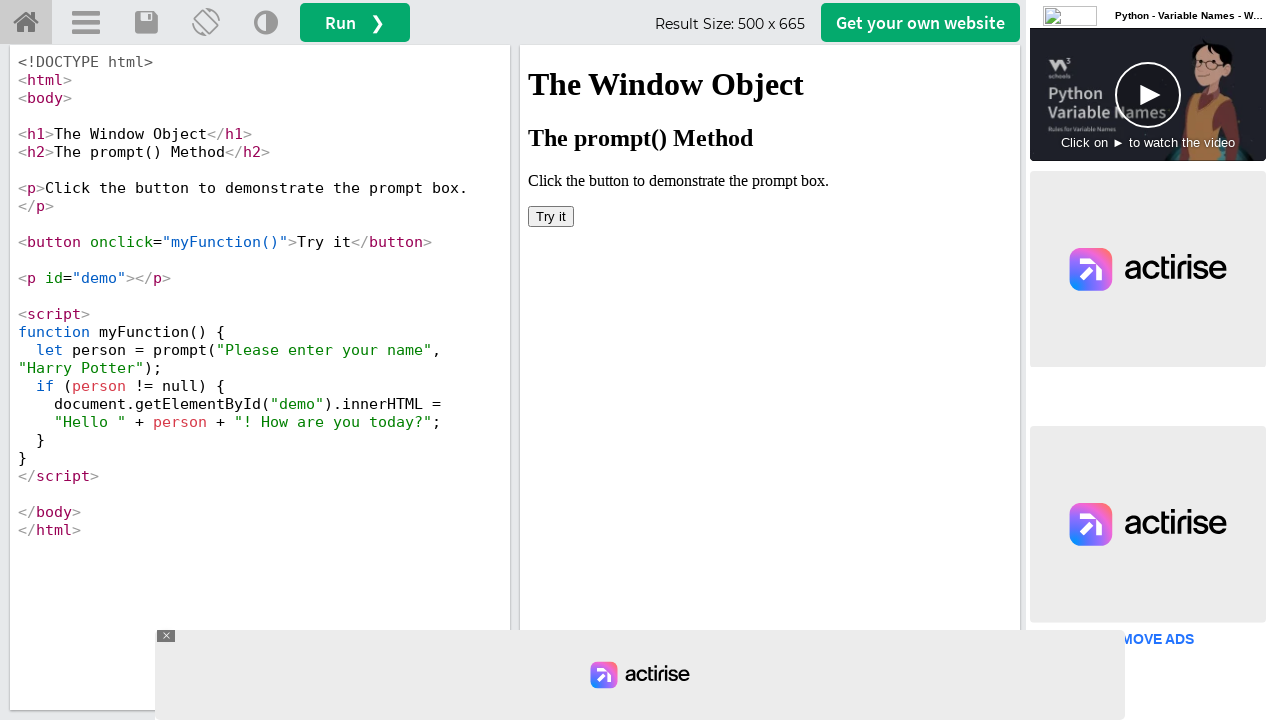